Tests filtering to display only completed items

Starting URL: https://demo.playwright.dev/todomvc

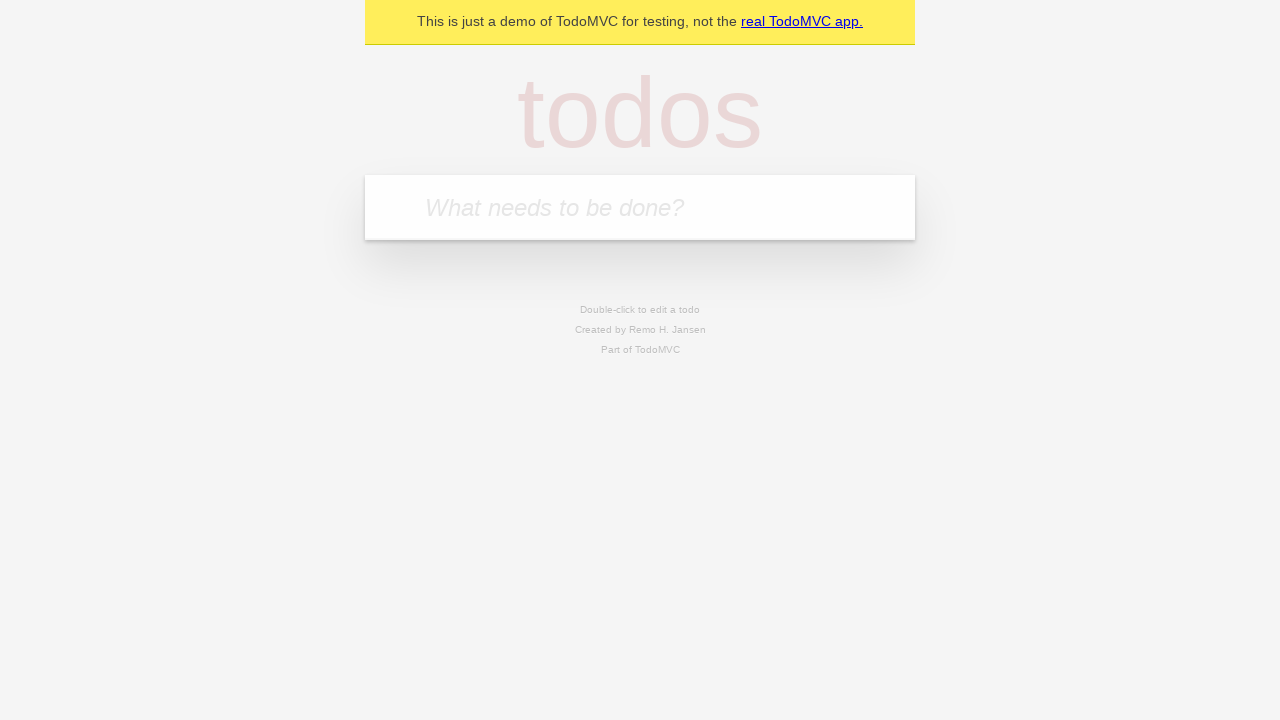

Filled new todo field with 'buy some cheese' on .new-todo
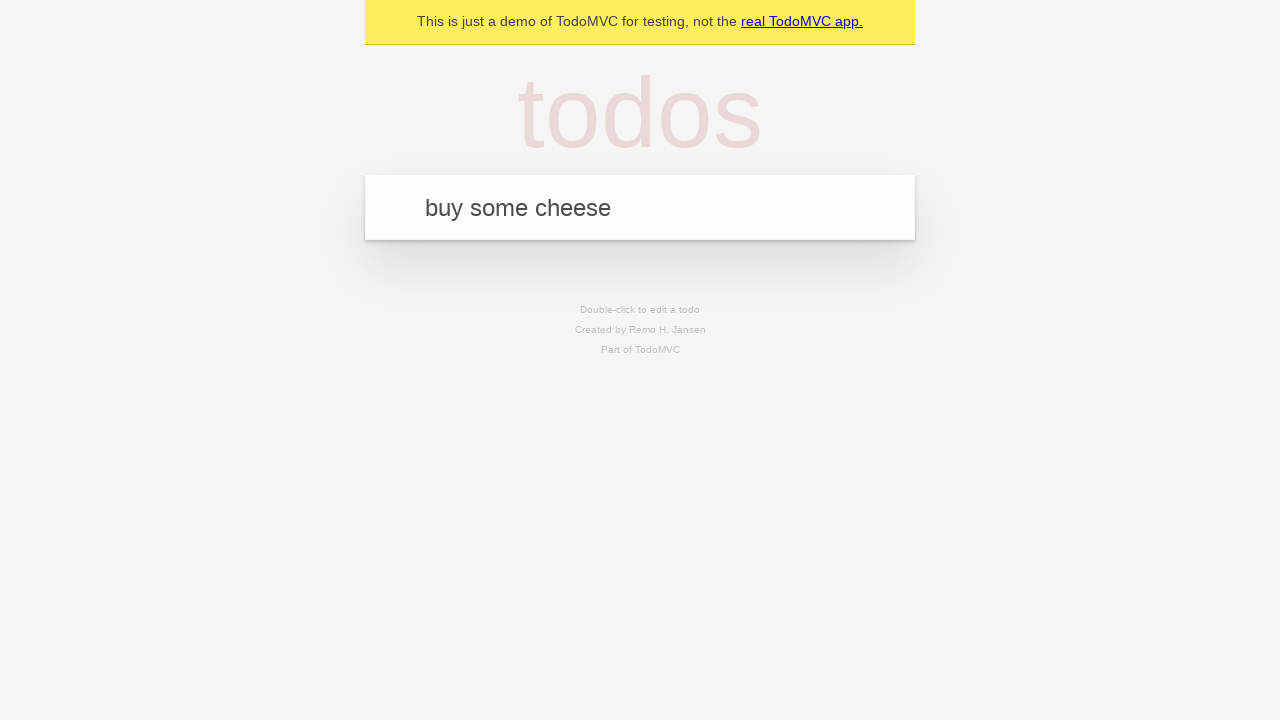

Pressed Enter to create first todo item on .new-todo
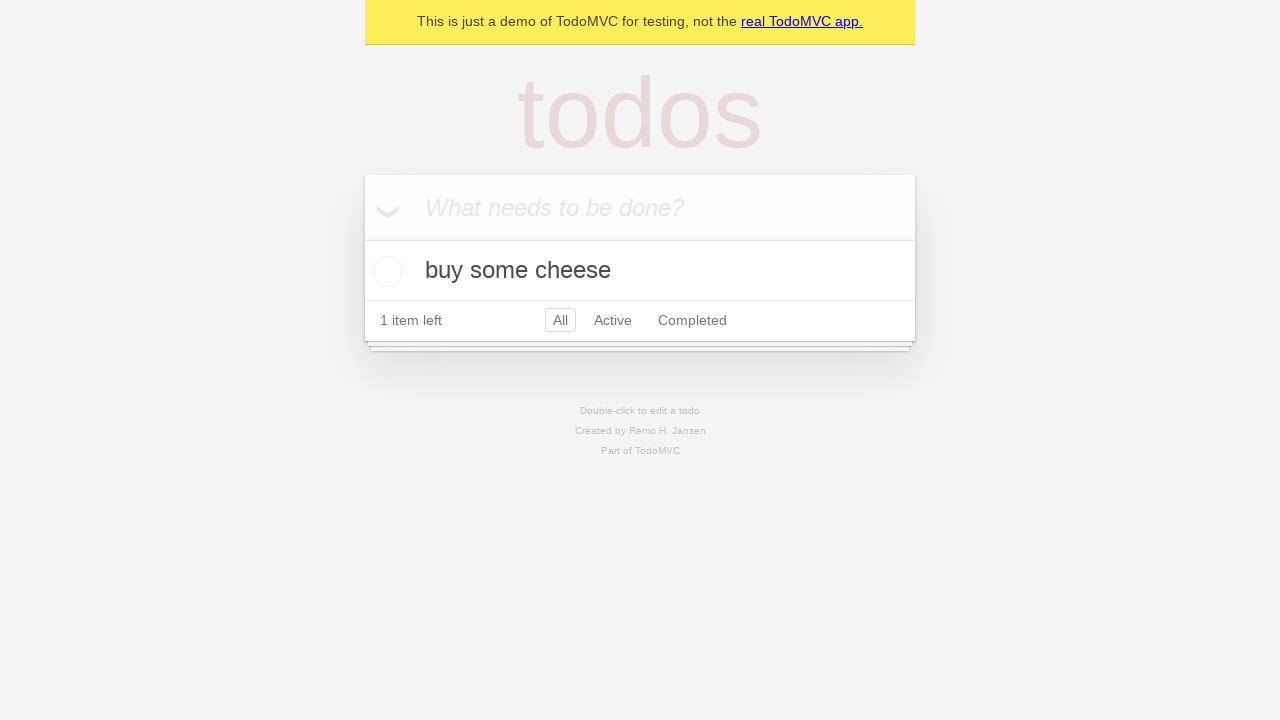

Filled new todo field with 'feed the cat' on .new-todo
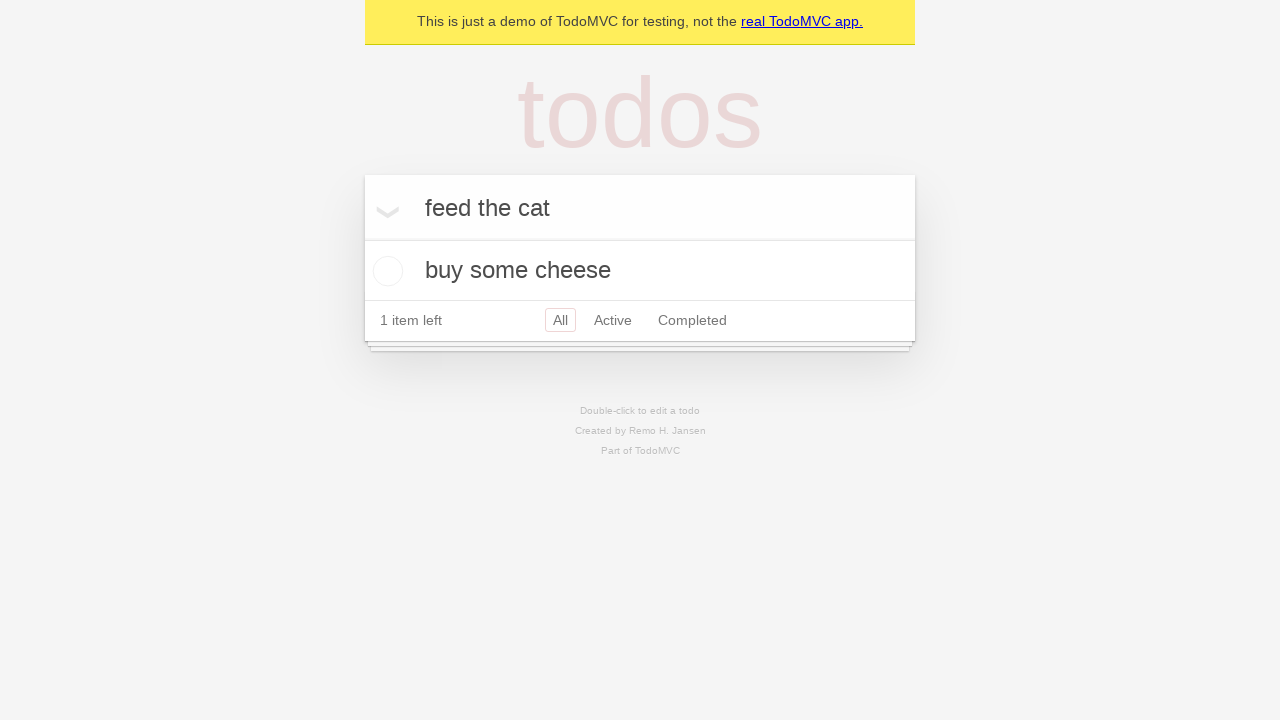

Pressed Enter to create second todo item on .new-todo
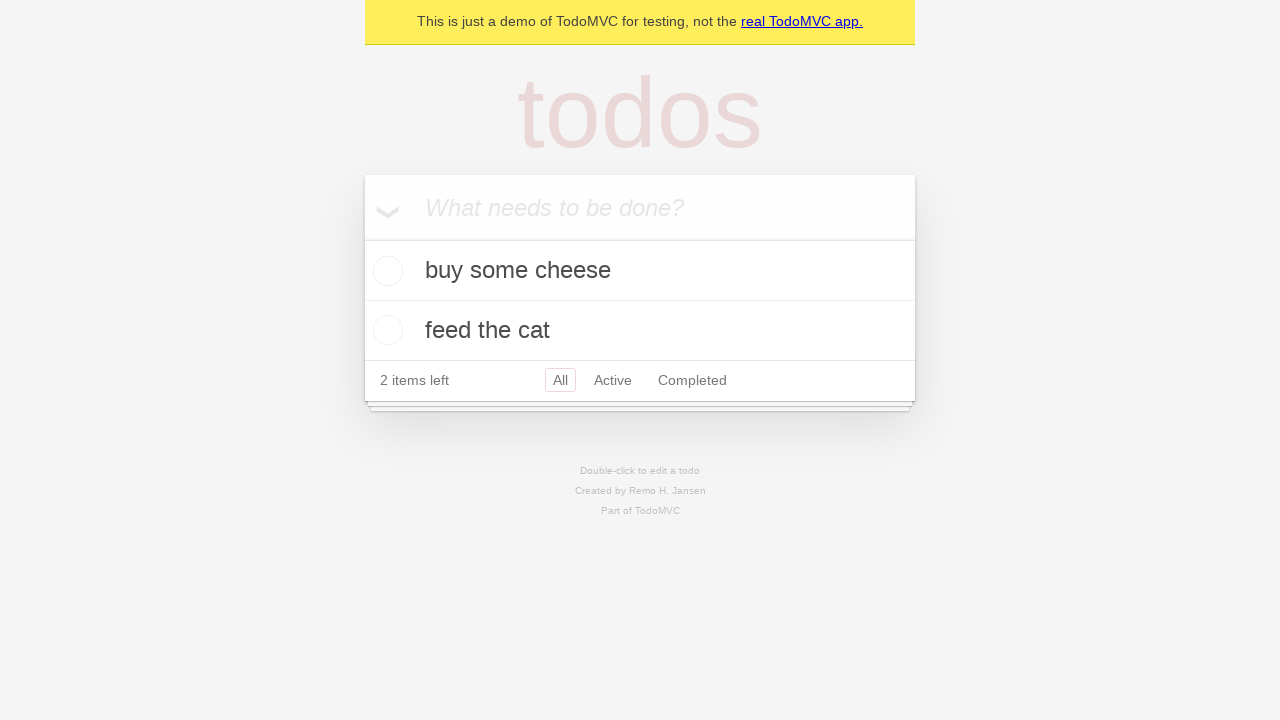

Filled new todo field with 'book a doctors appointment' on .new-todo
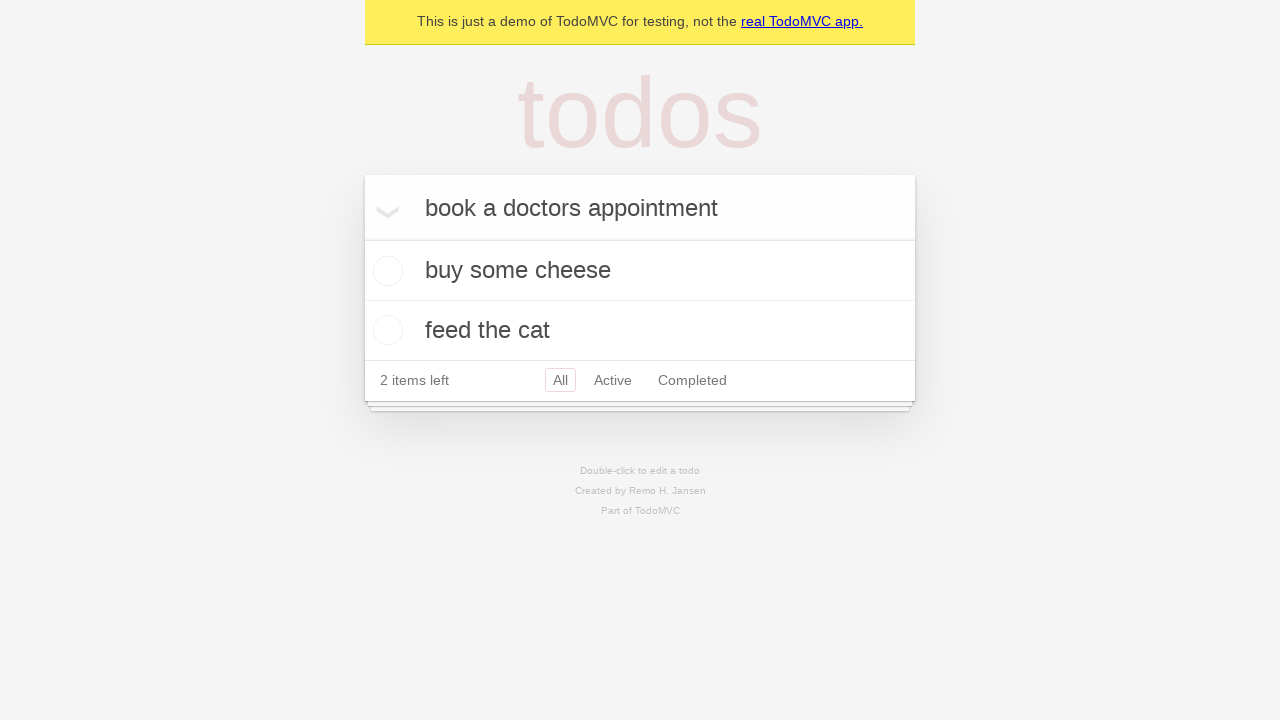

Pressed Enter to create third todo item on .new-todo
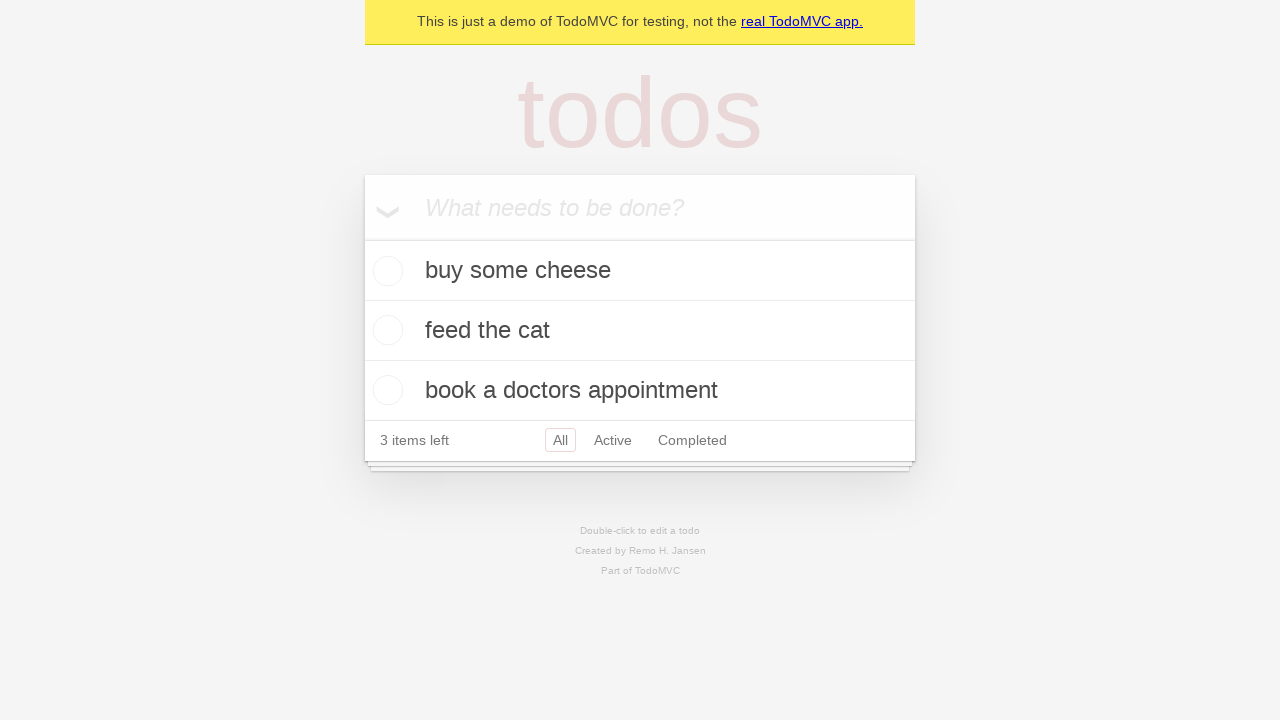

Checked the second todo item to mark it as completed at (385, 330) on .todo-list li .toggle >> nth=1
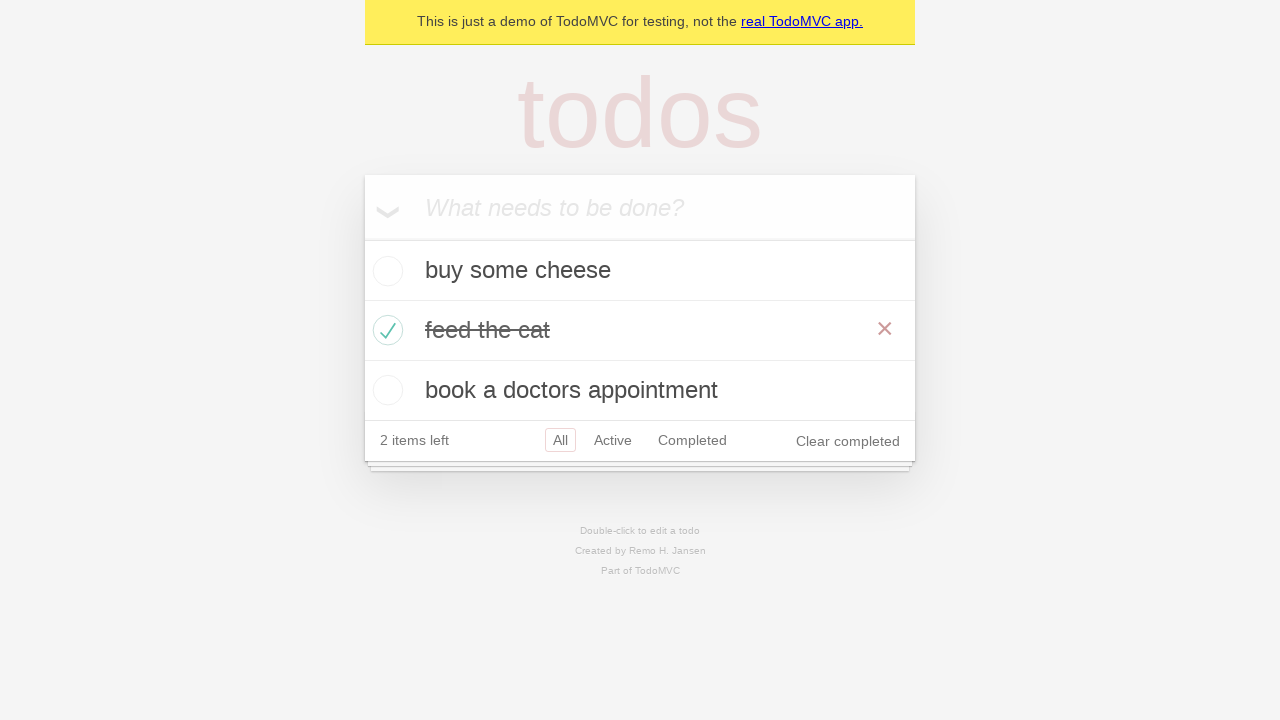

Clicked Completed filter to display only completed items at (692, 440) on .filters >> text=Completed
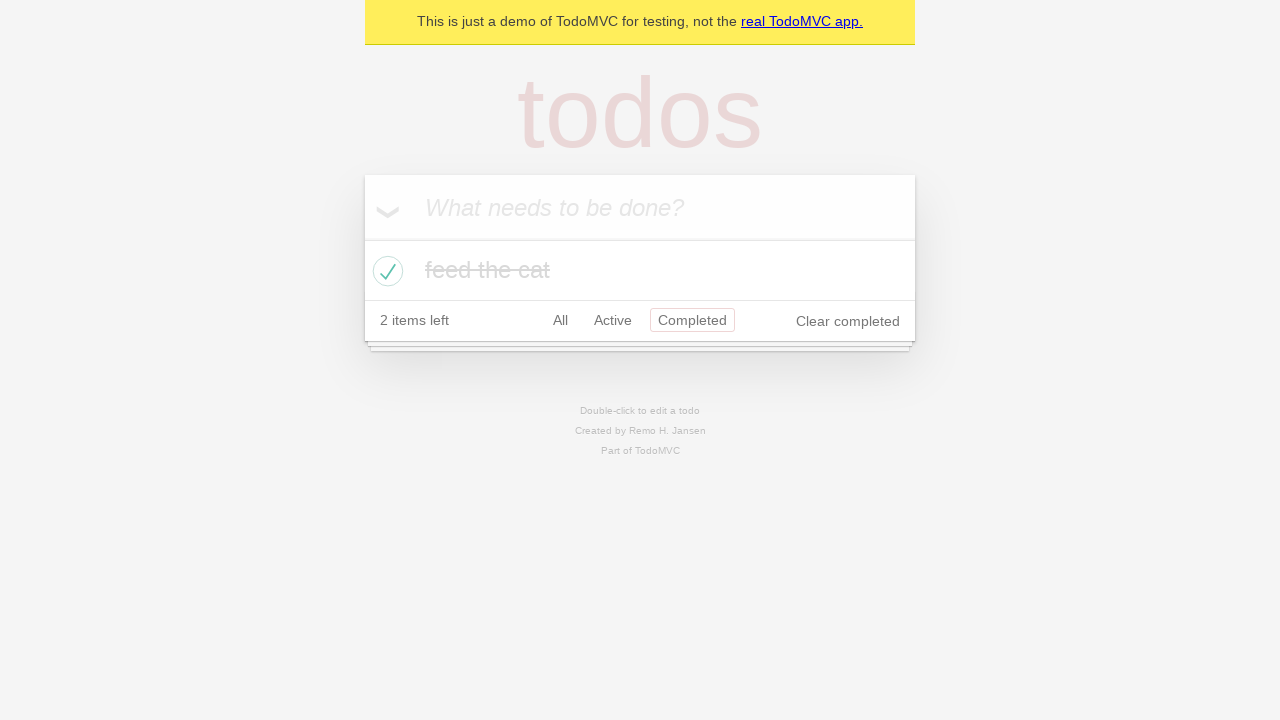

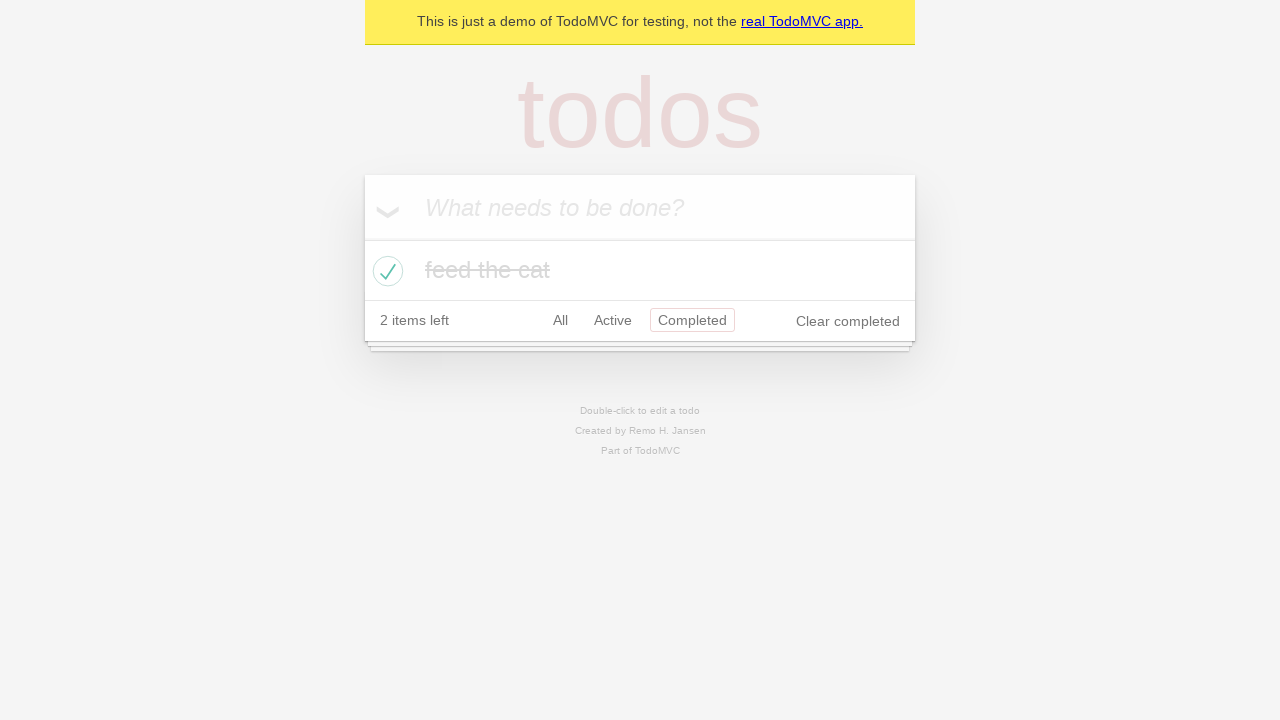